Navigates to Mars news page and waits for news content to load, verifying the presence of news titles and article teasers

Starting URL: https://data-class-mars.s3.amazonaws.com/Mars/index.html

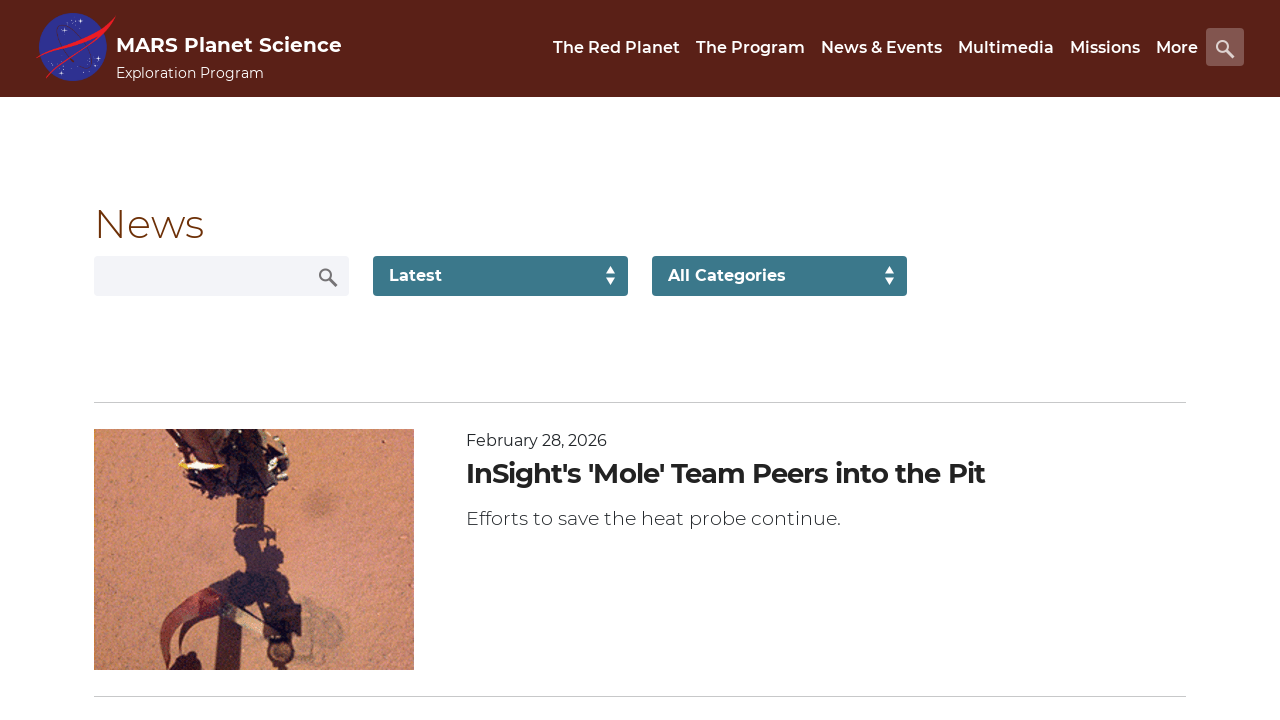

Waited for news list to load (div.list_text)
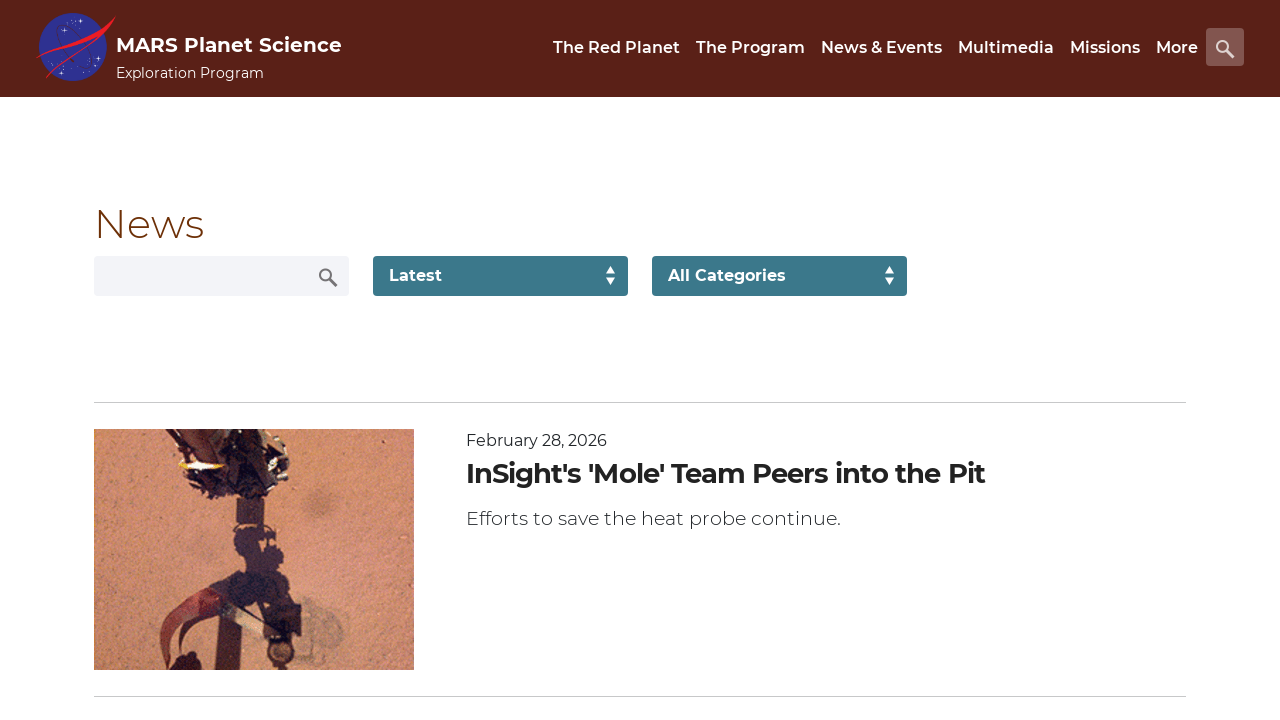

Verified news title elements are present (div.content_title)
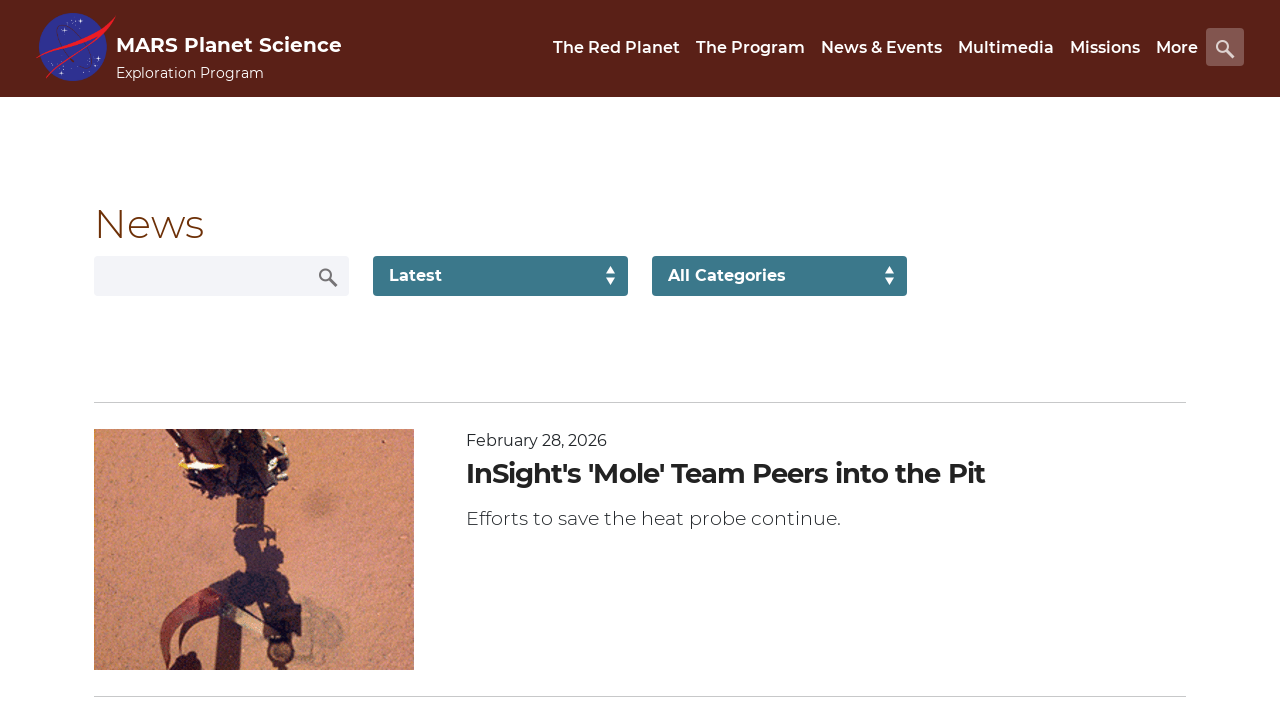

Verified article teaser elements are present (div.article_teaser_body)
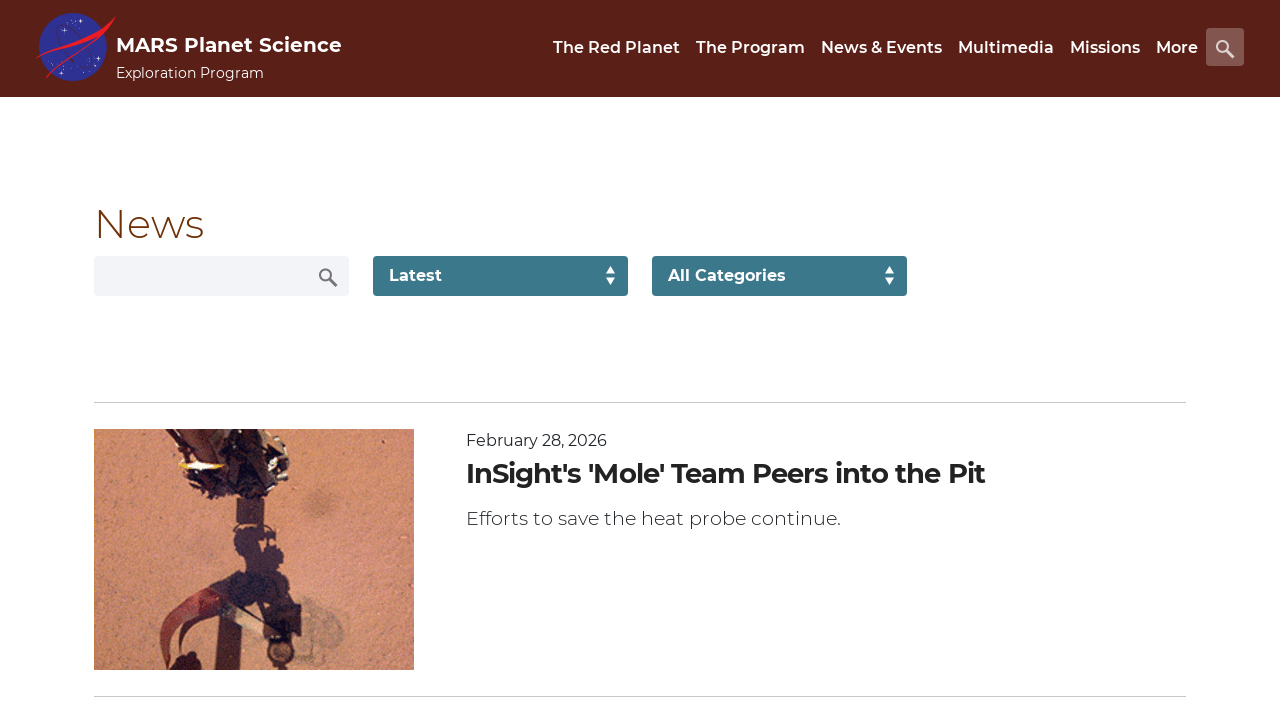

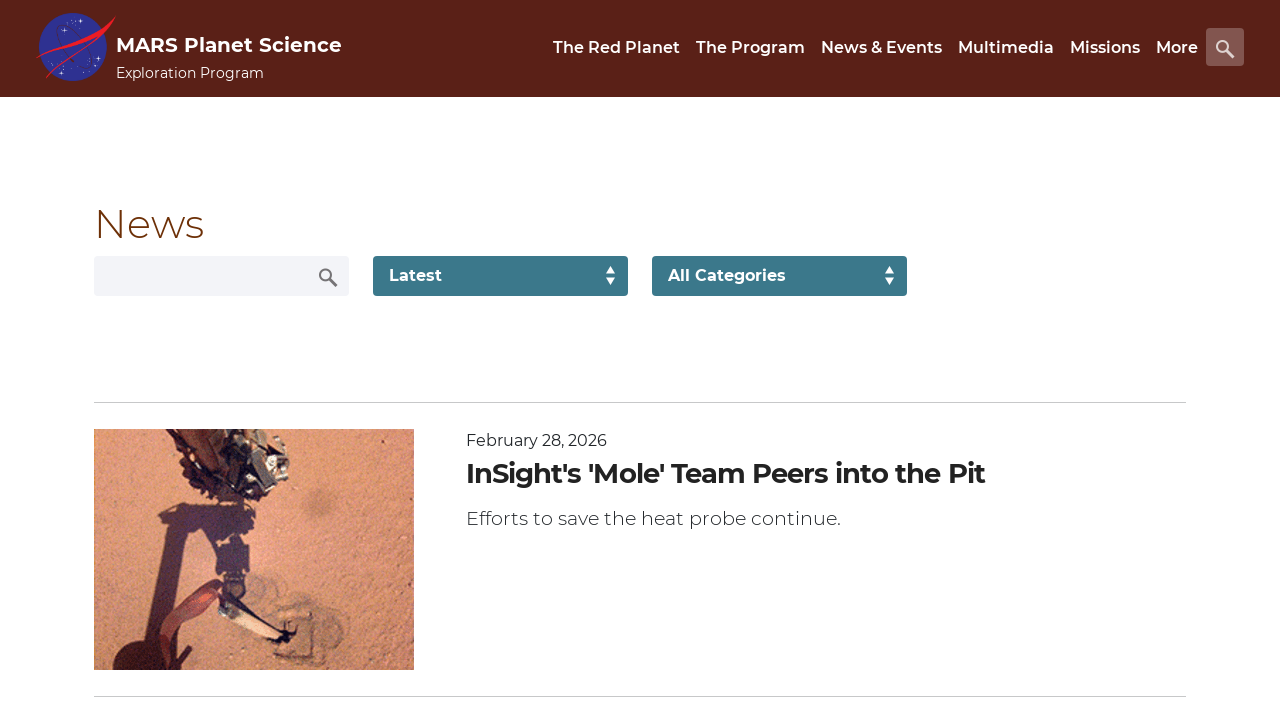